Navigates to an inputs page and clicks the Home link to verify navigation works correctly

Starting URL: https://practice.cydeo.com/inputs

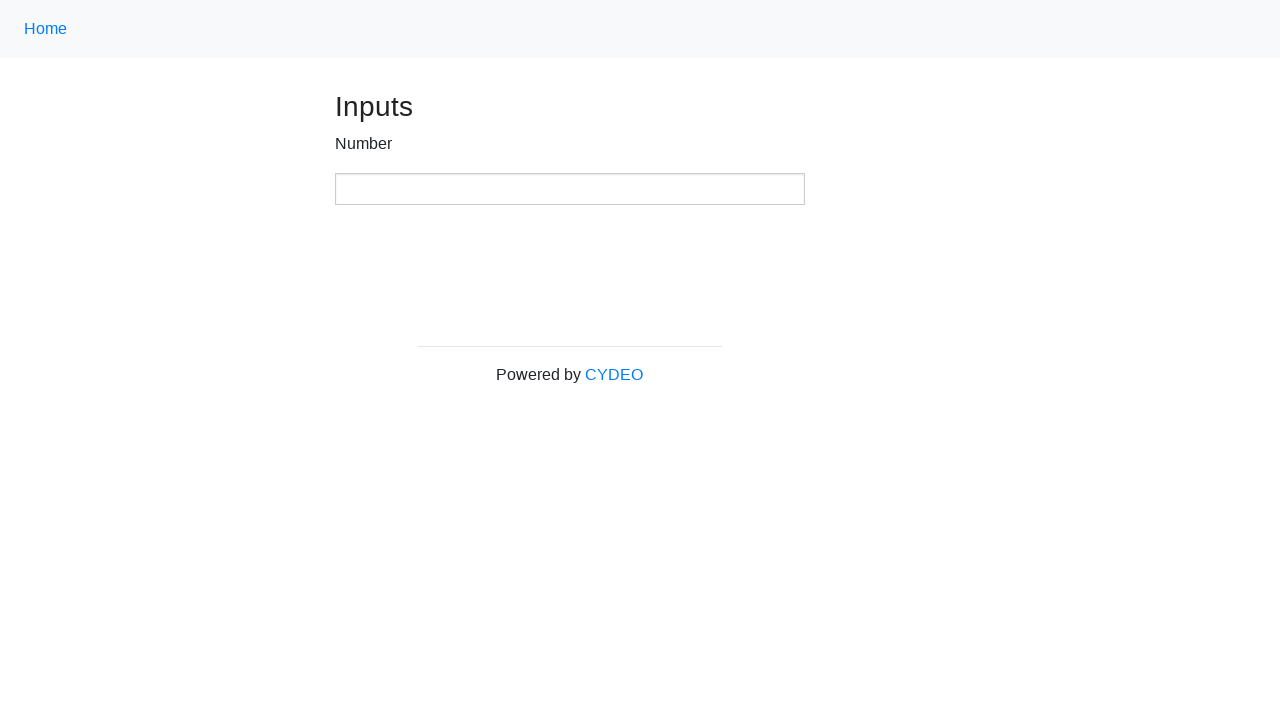

Navigated to inputs page at https://practice.cydeo.com/inputs
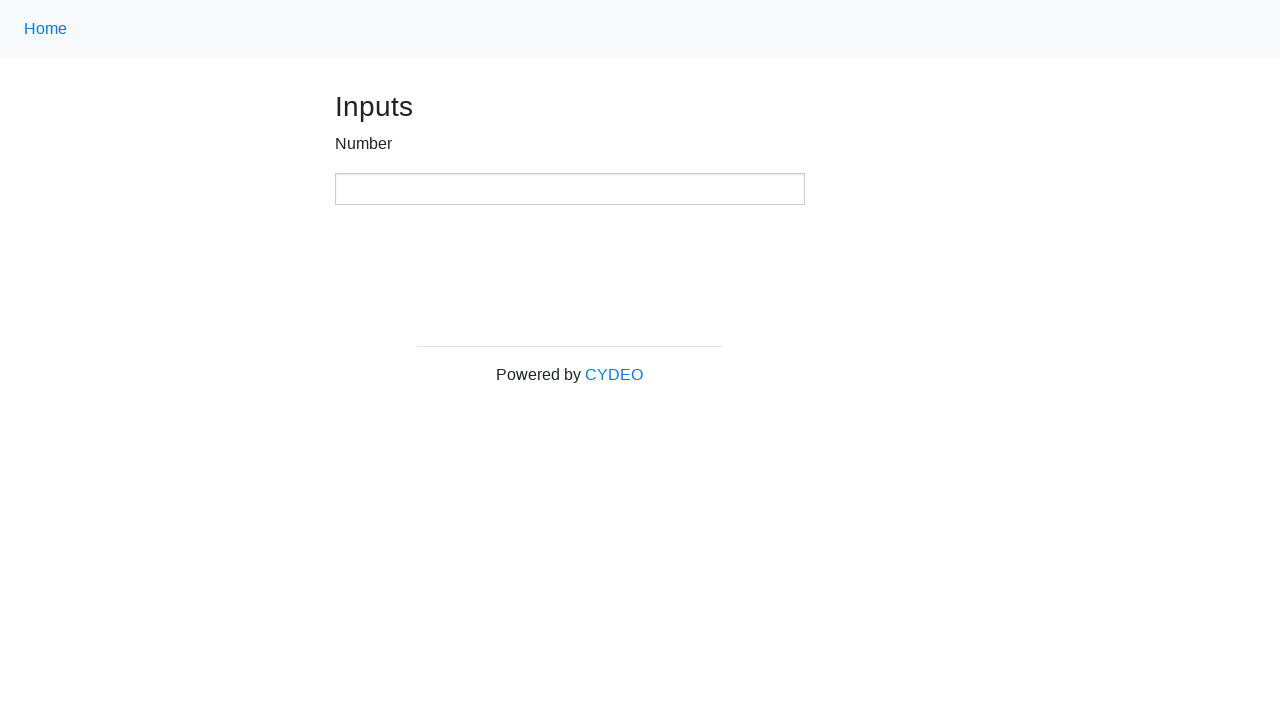

Clicked the Home link using .nav-link selector at (46, 29) on .nav-link
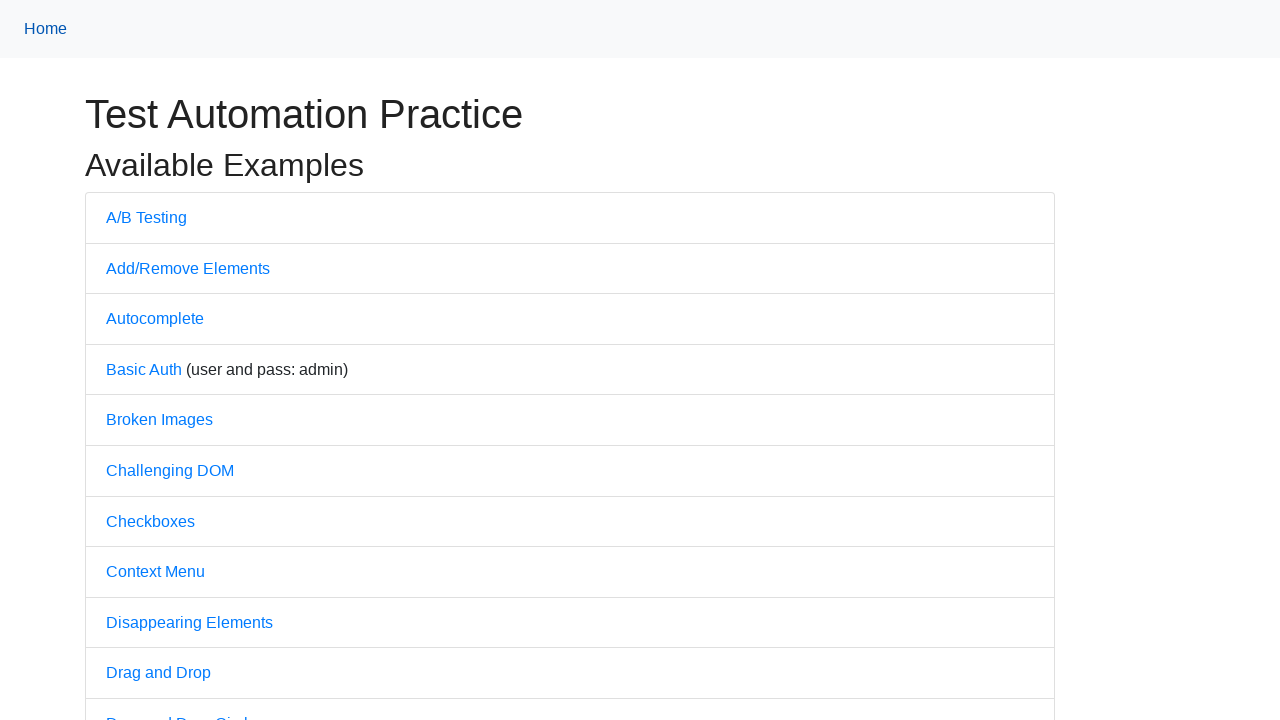

Waited for page to reach networkidle state
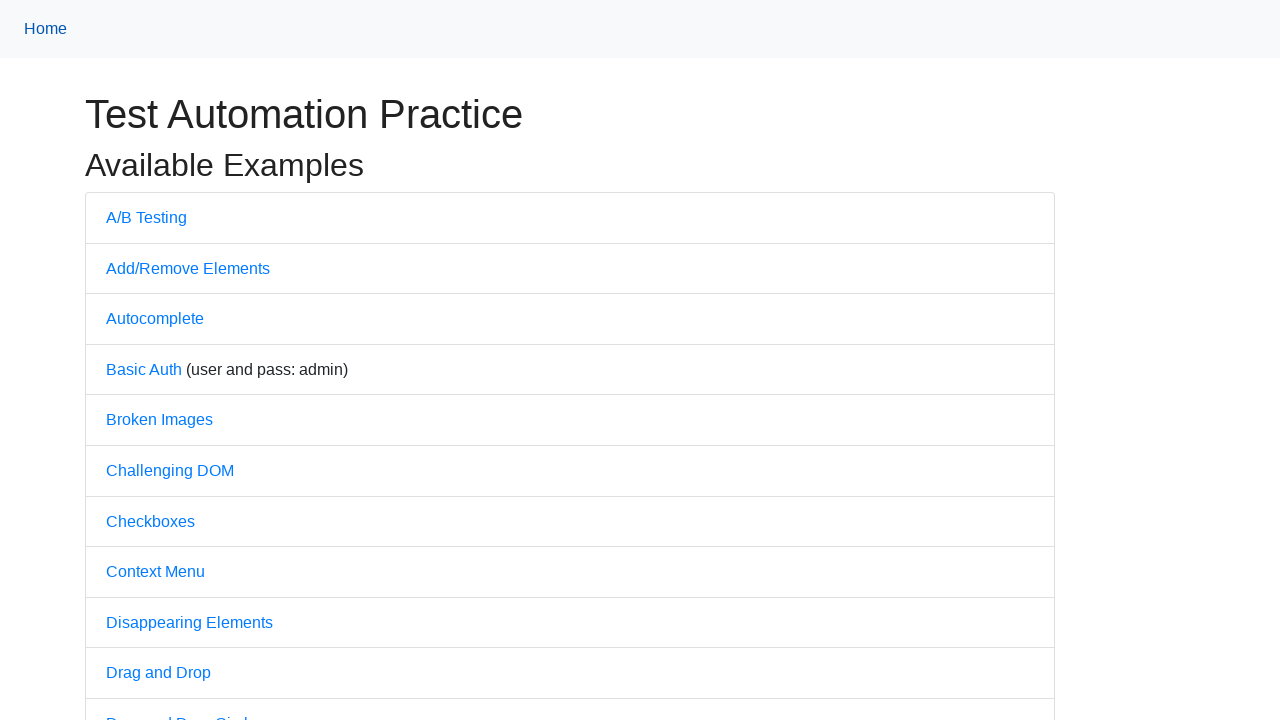

Verified page title is 'Practice' - navigation successful
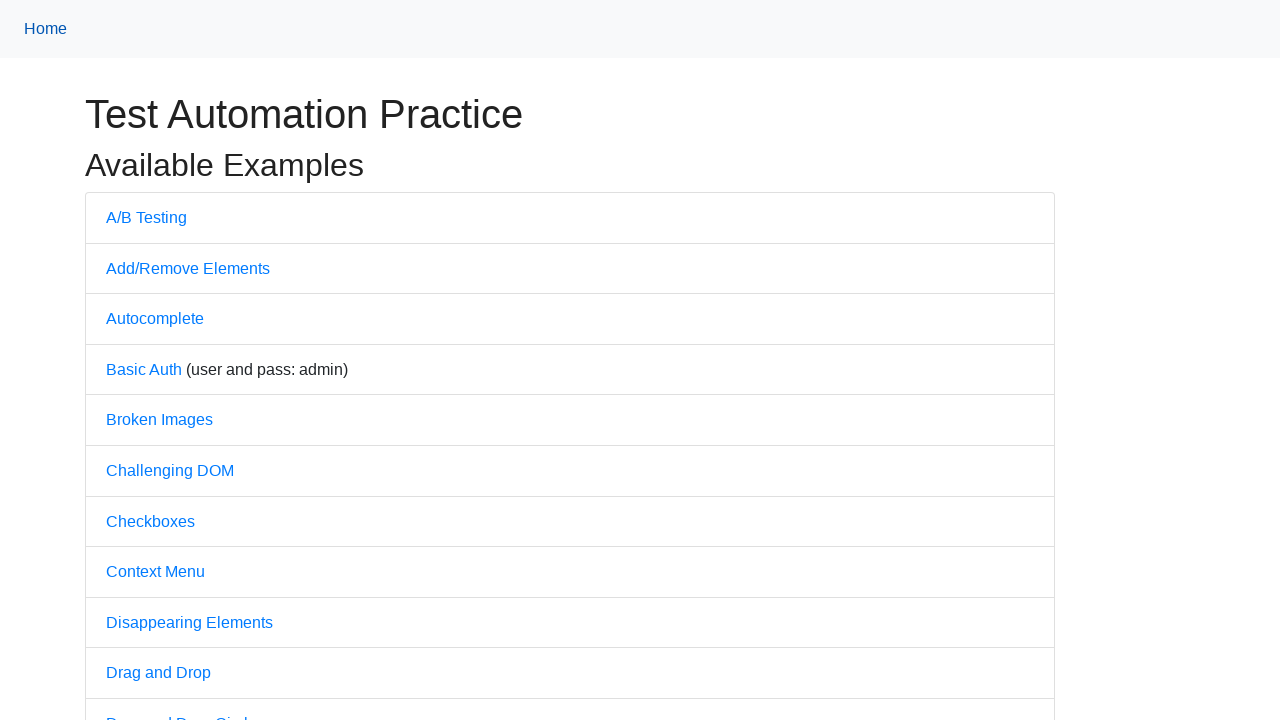

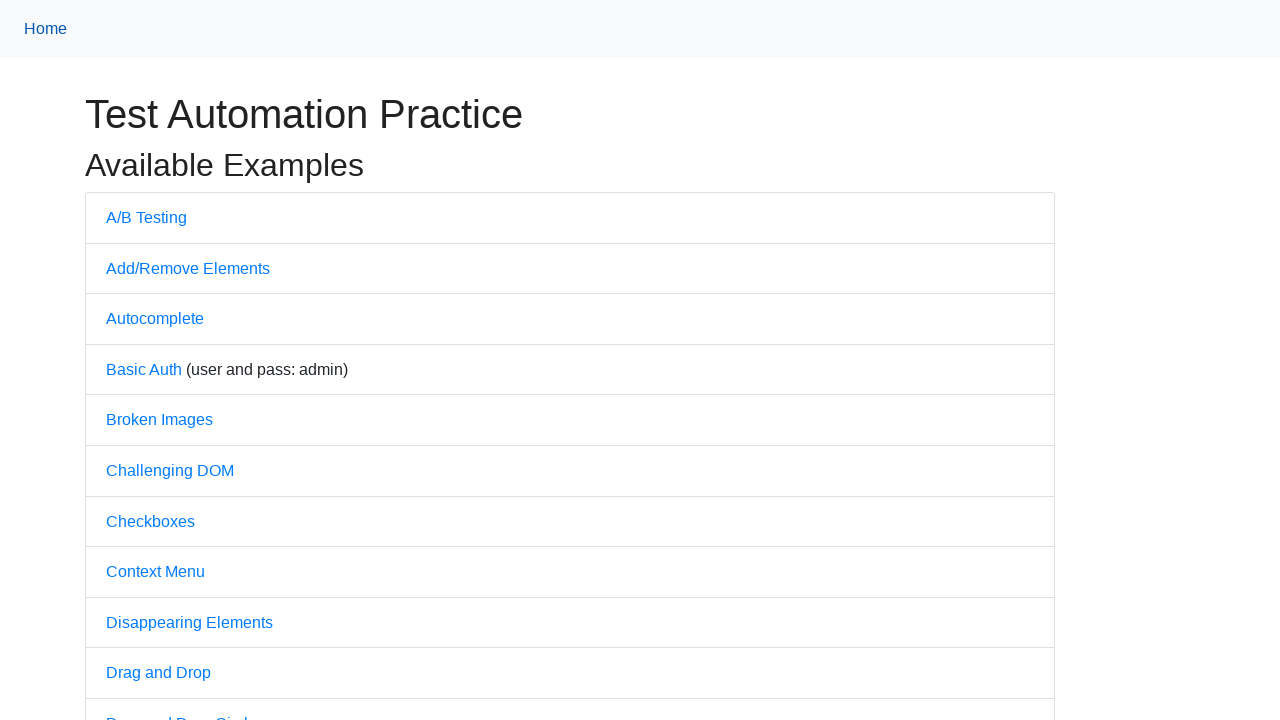